Tests the search functionality on the SpaceX shop by clicking the search button and entering a search query

Starting URL: https://shop.spacex.com

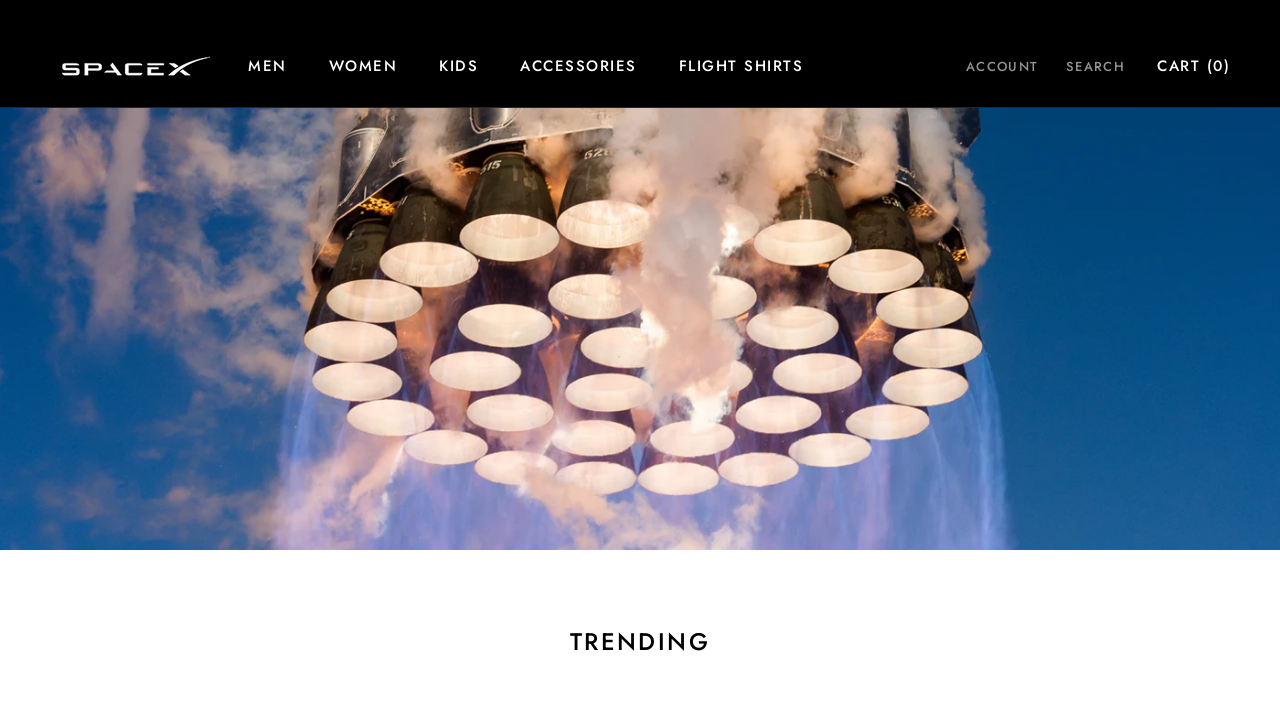

Clicked search button to open search input at (1096, 66) on button.Heading.Link.Link--primary.Text--subdued.u-h8
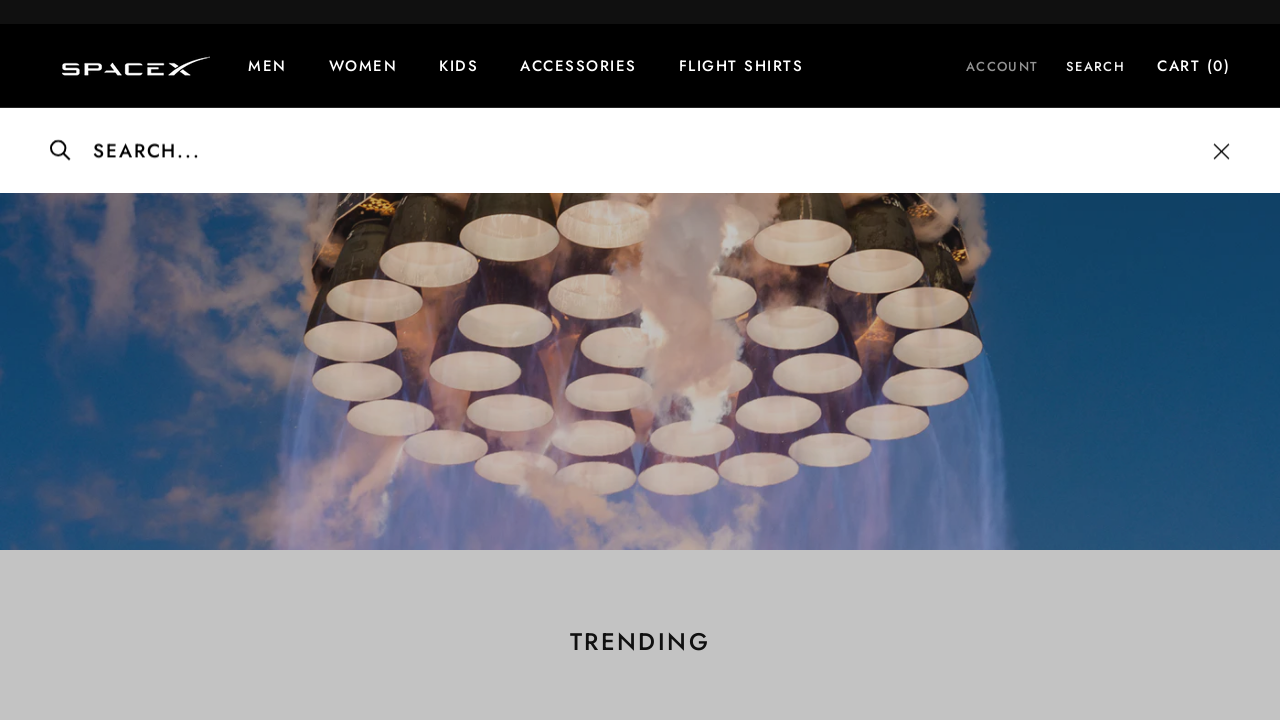

Entered search query 'starship hoodie' in search field on input#search-input
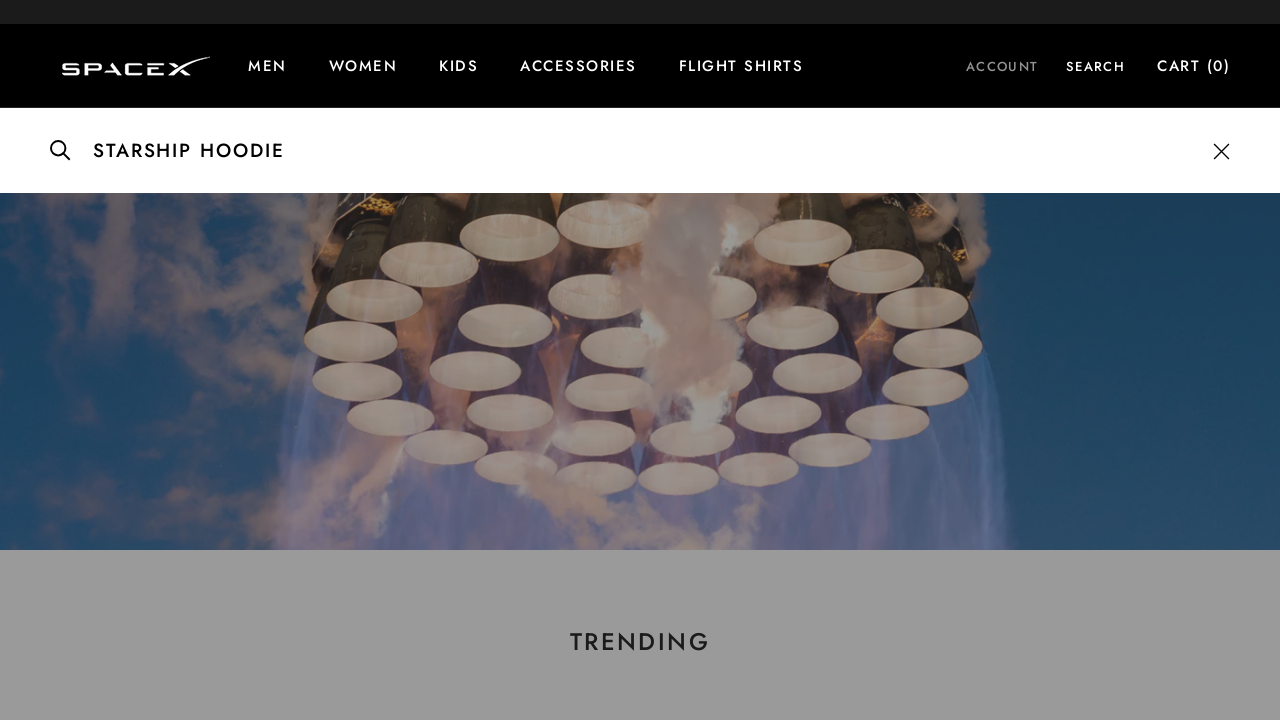

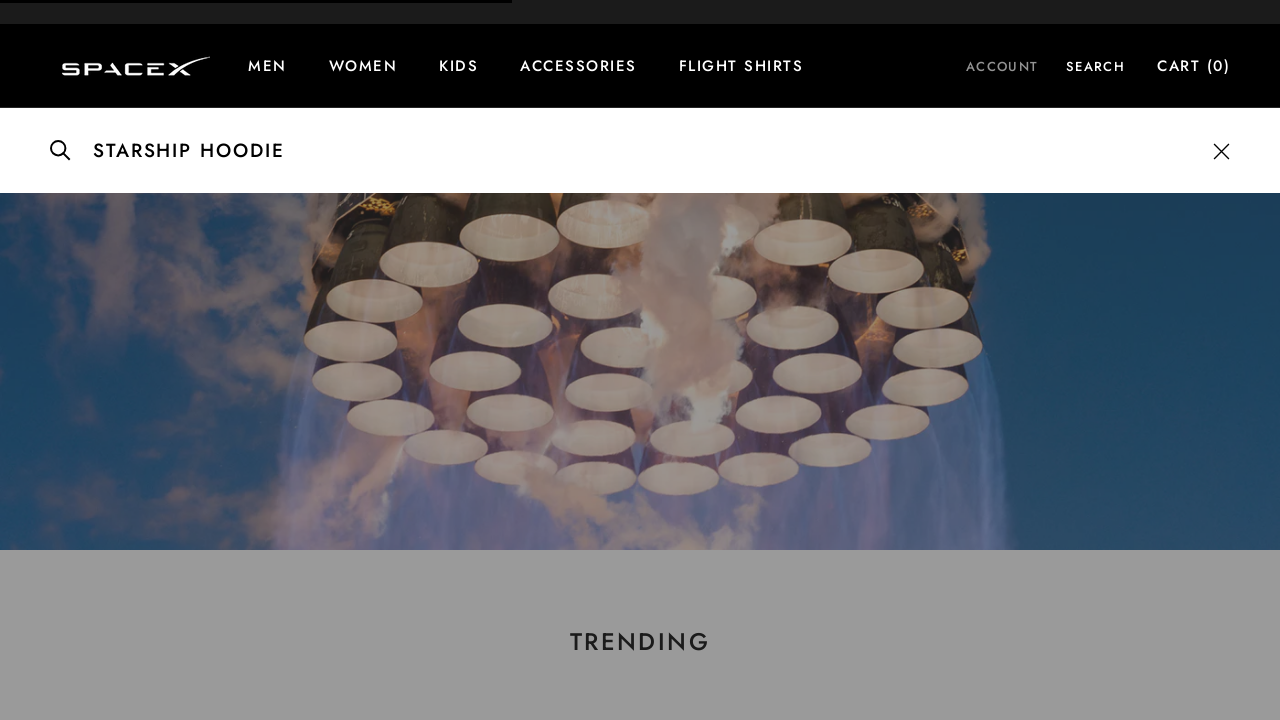